Tests marking individual todo items as complete by clicking their checkboxes

Starting URL: https://demo.playwright.dev/todomvc

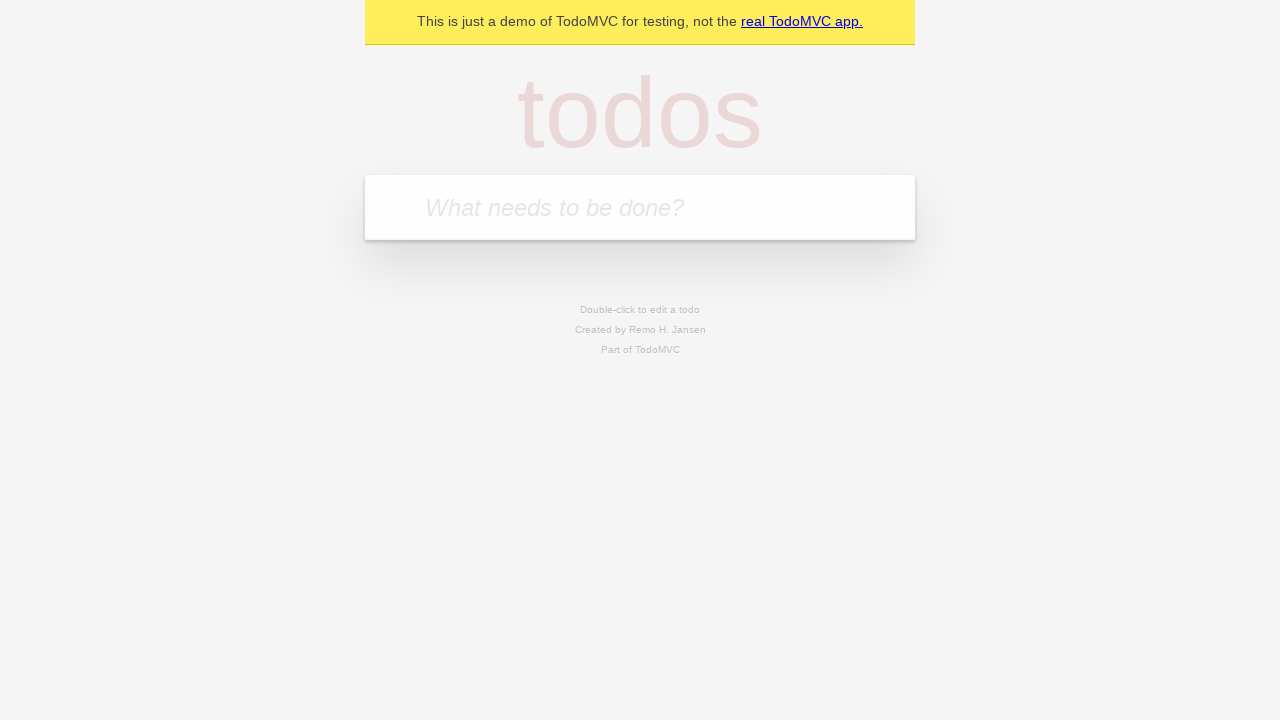

Located the todo input field
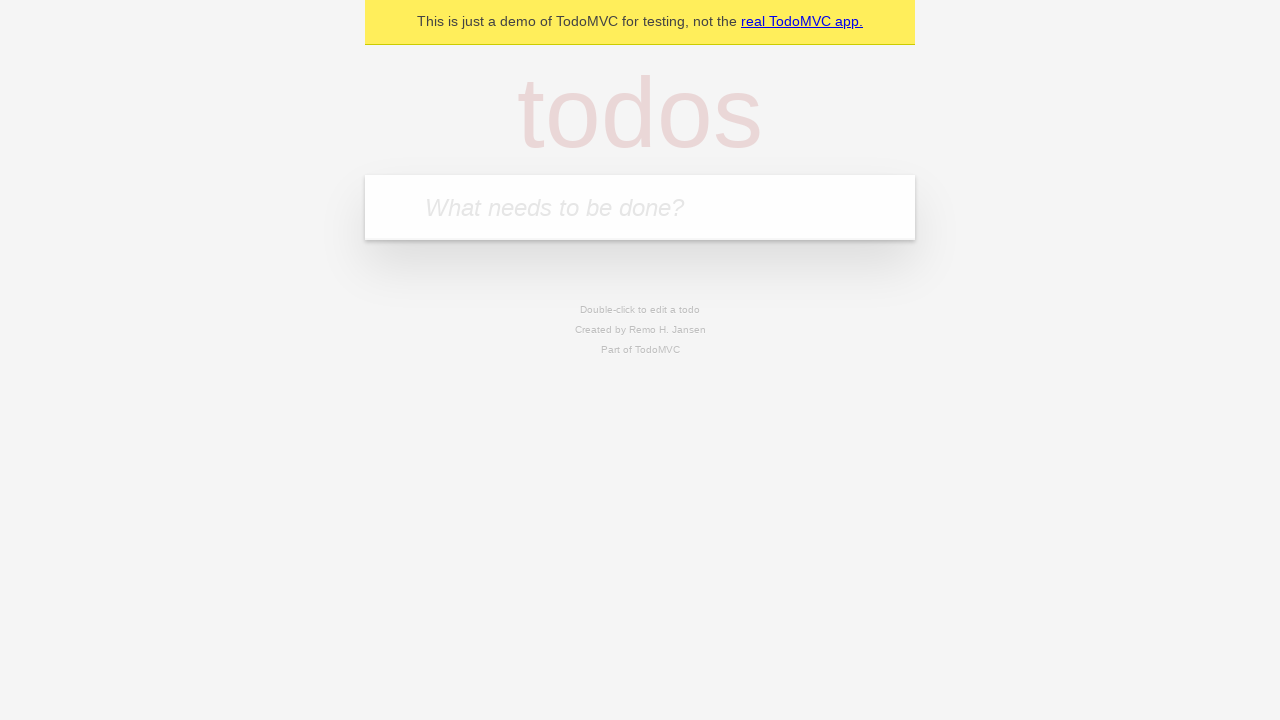

Filled input field with 'buy some cheese' on internal:attr=[placeholder="What needs to be done?"i]
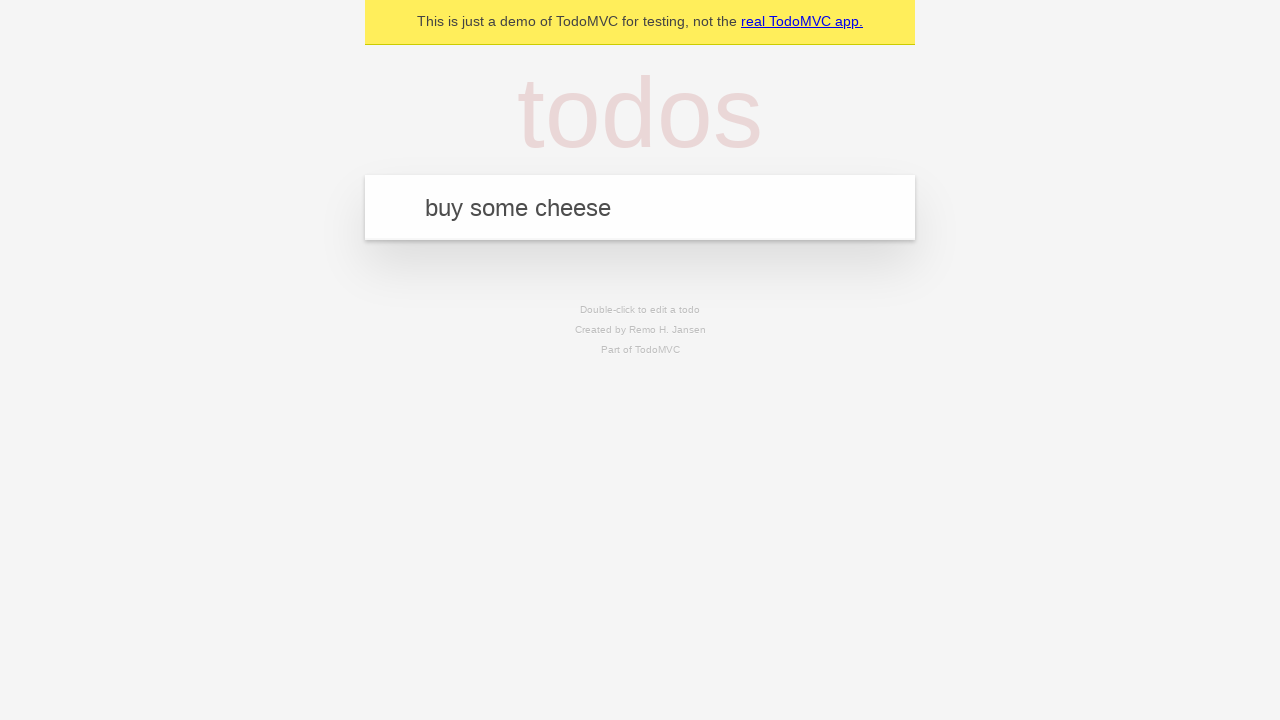

Pressed Enter to create first todo item on internal:attr=[placeholder="What needs to be done?"i]
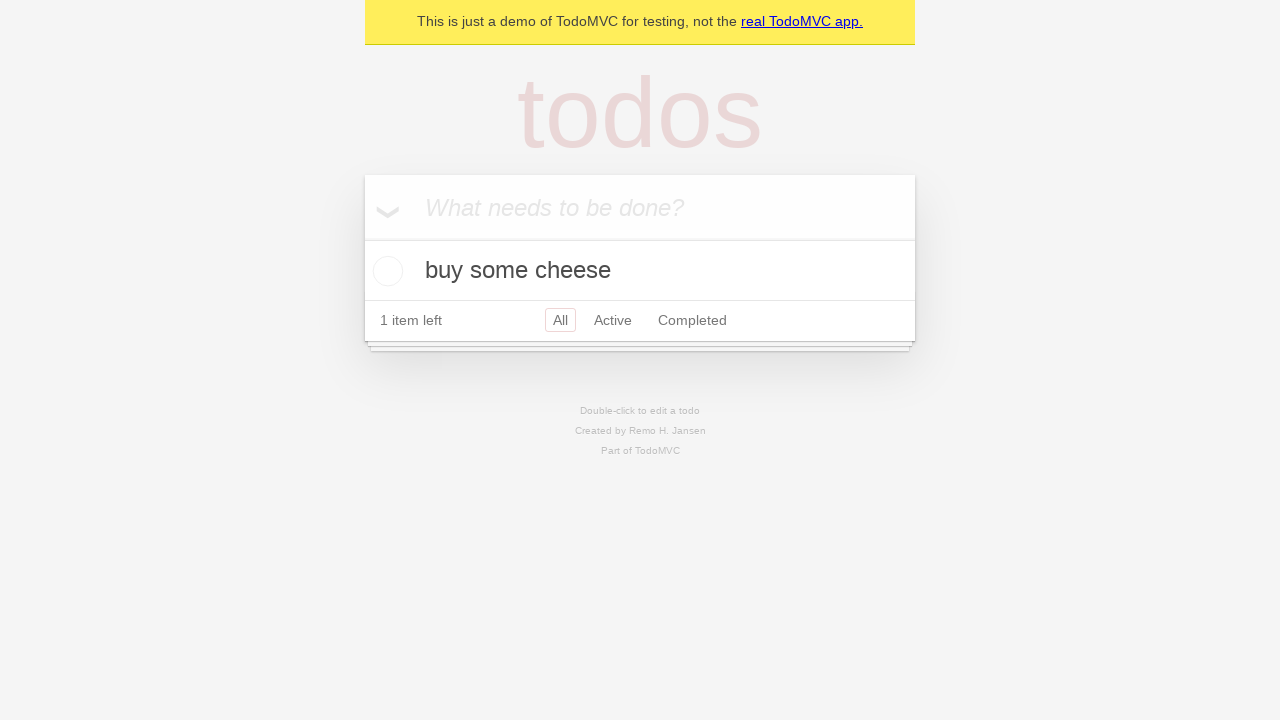

Filled input field with 'feed the cat' on internal:attr=[placeholder="What needs to be done?"i]
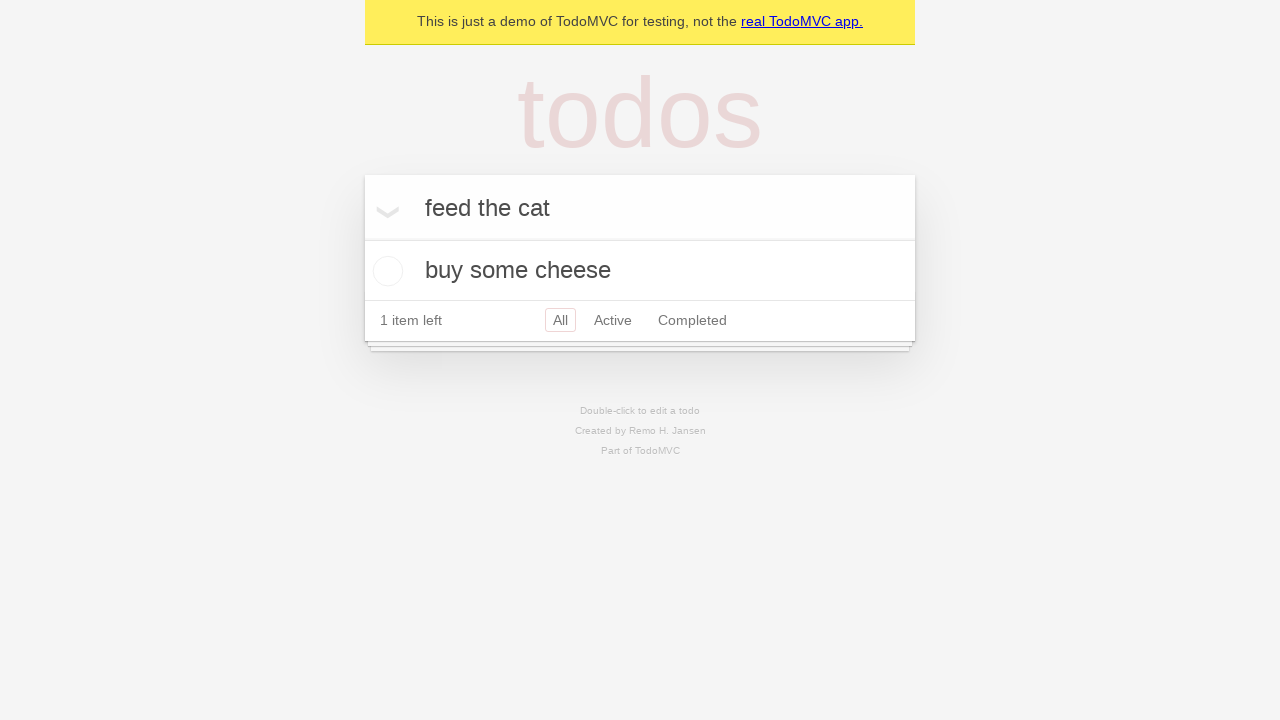

Pressed Enter to create second todo item on internal:attr=[placeholder="What needs to be done?"i]
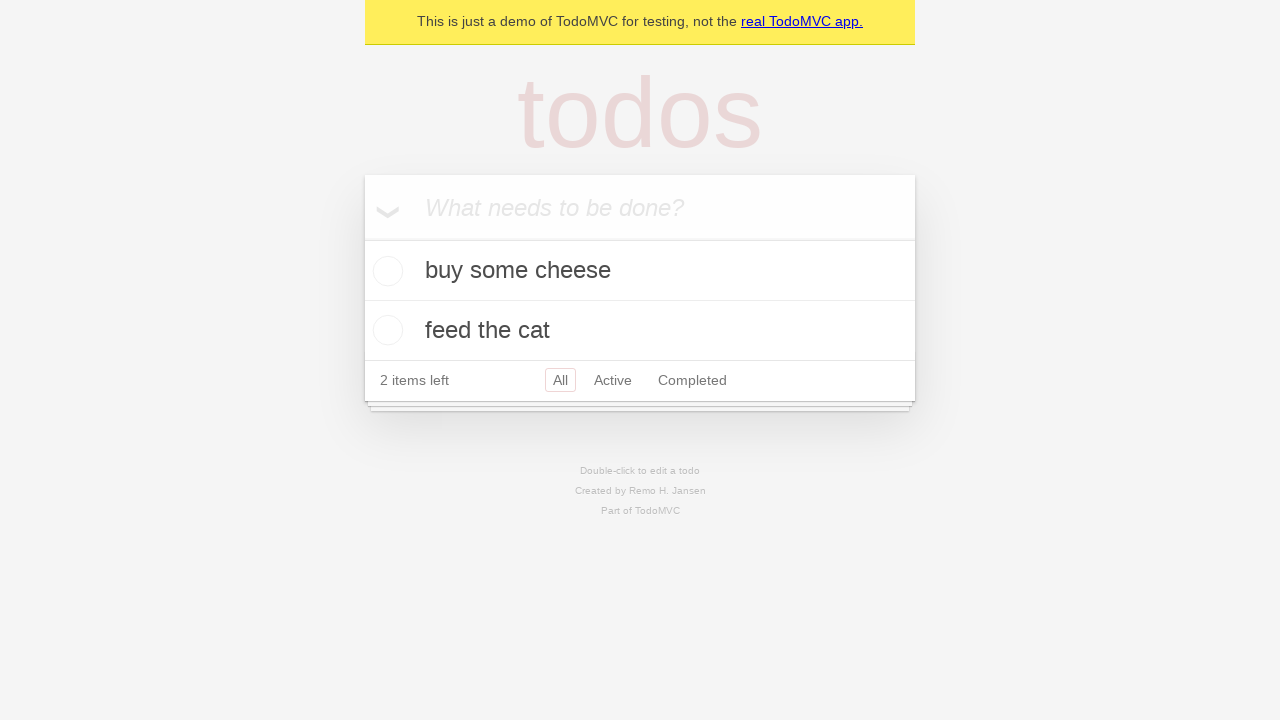

Located the first todo item
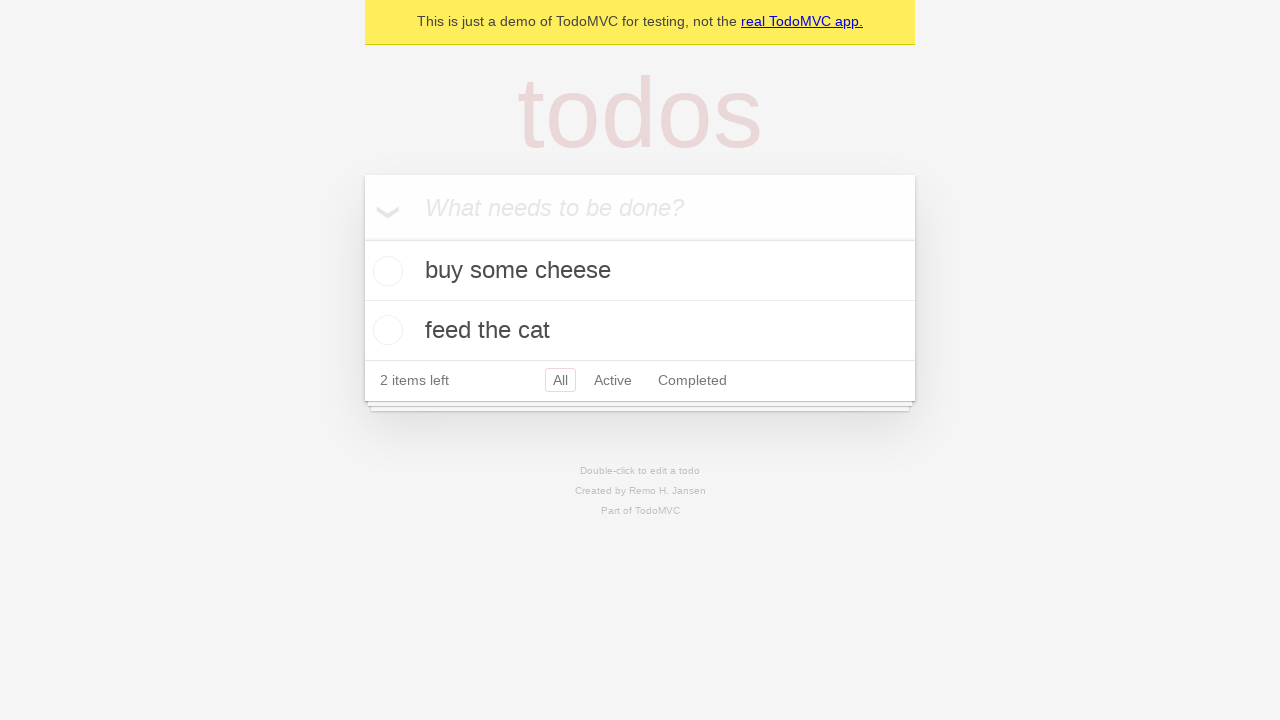

Checked the first todo item's checkbox at (385, 271) on internal:testid=[data-testid="todo-item"s] >> nth=0 >> internal:role=checkbox
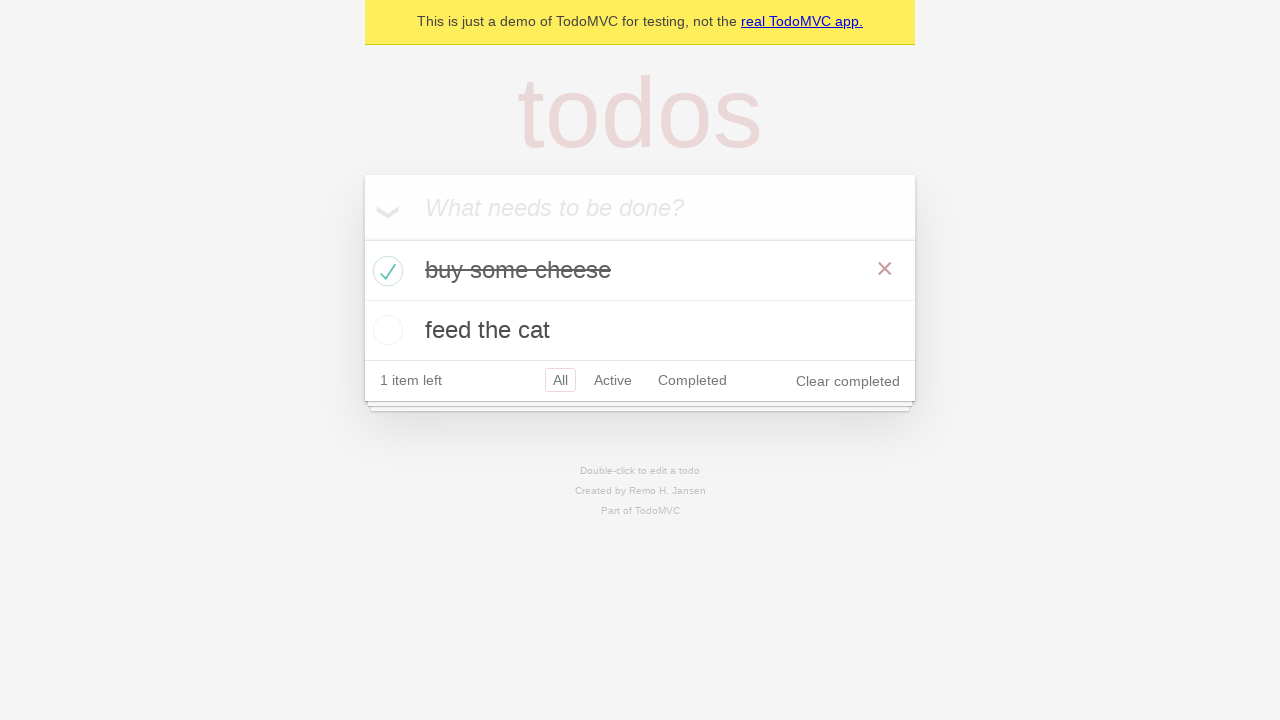

Located the second todo item
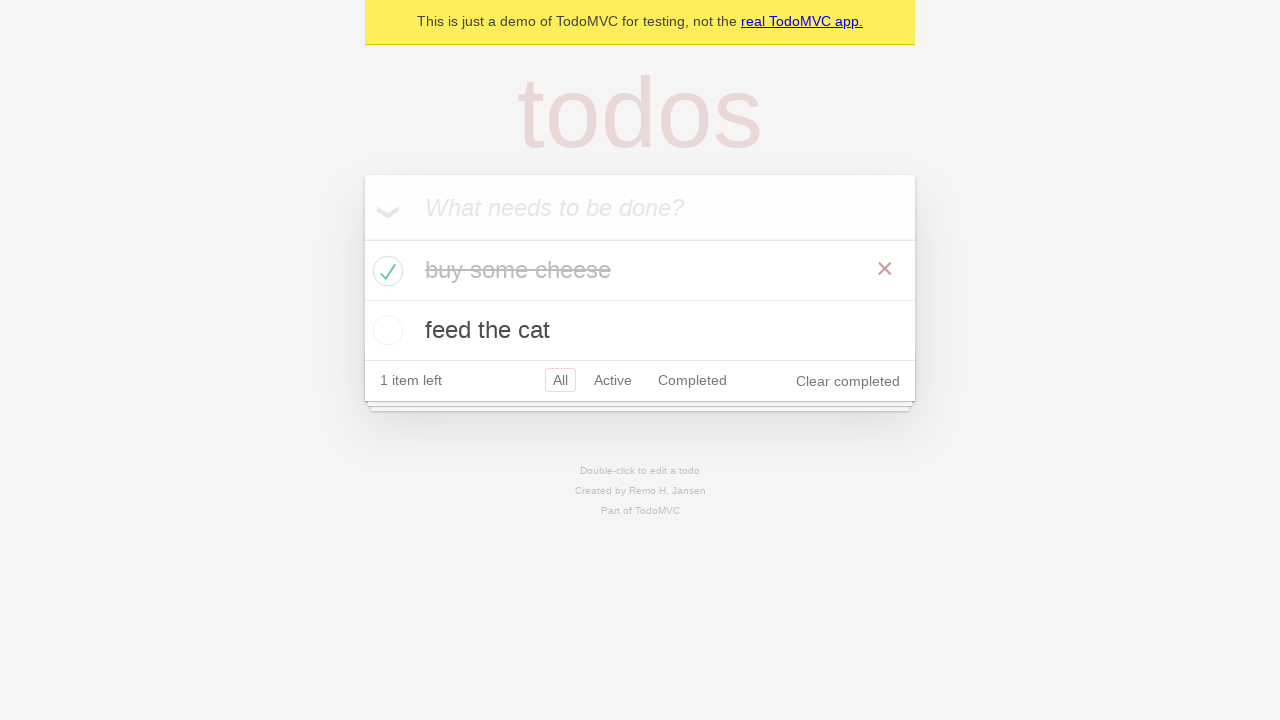

Checked the second todo item's checkbox at (385, 330) on internal:testid=[data-testid="todo-item"s] >> nth=1 >> internal:role=checkbox
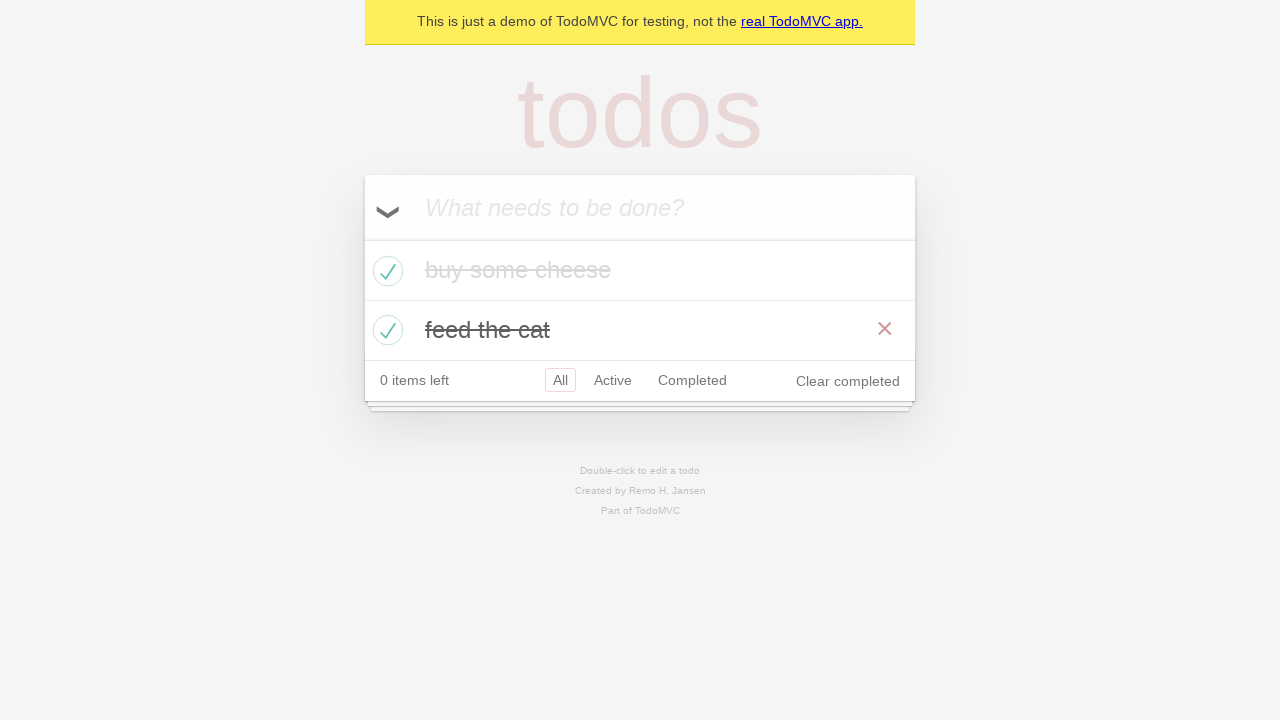

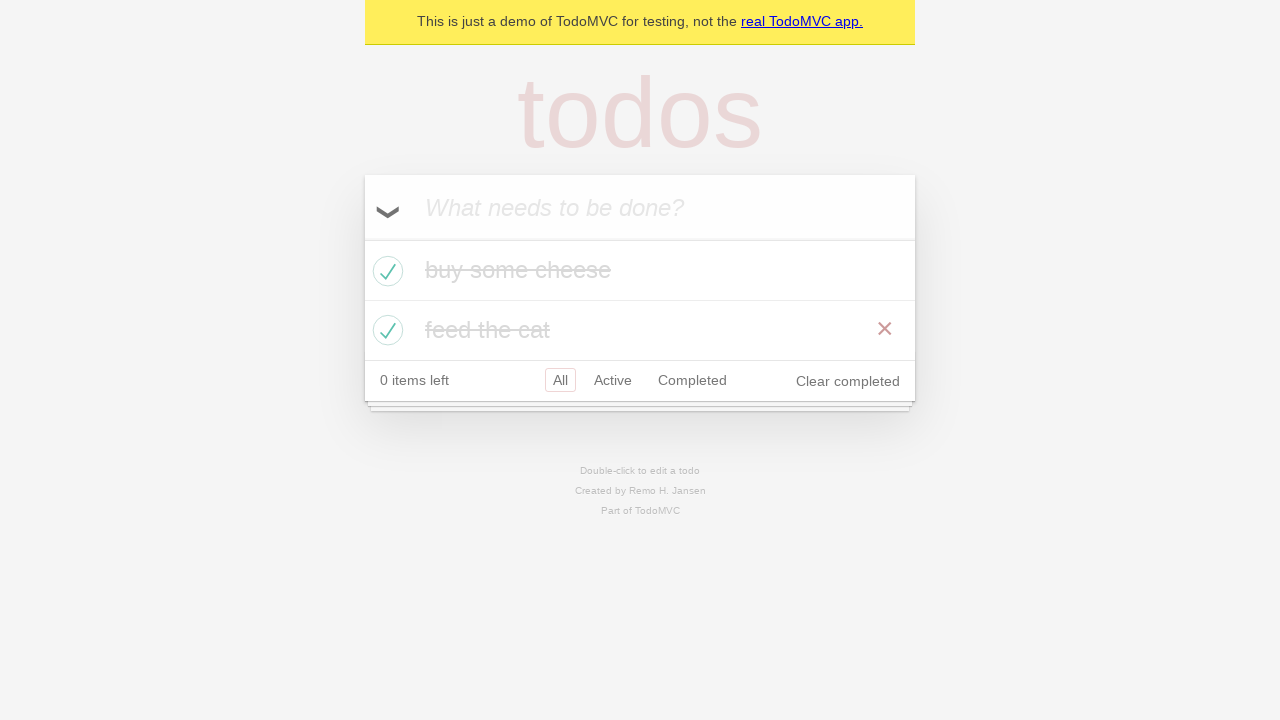